Tests the Add/Remove Elements functionality by clicking on the link, adding an element, and verifying both the Add and Delete buttons are present

Starting URL: https://the-internet.herokuapp.com

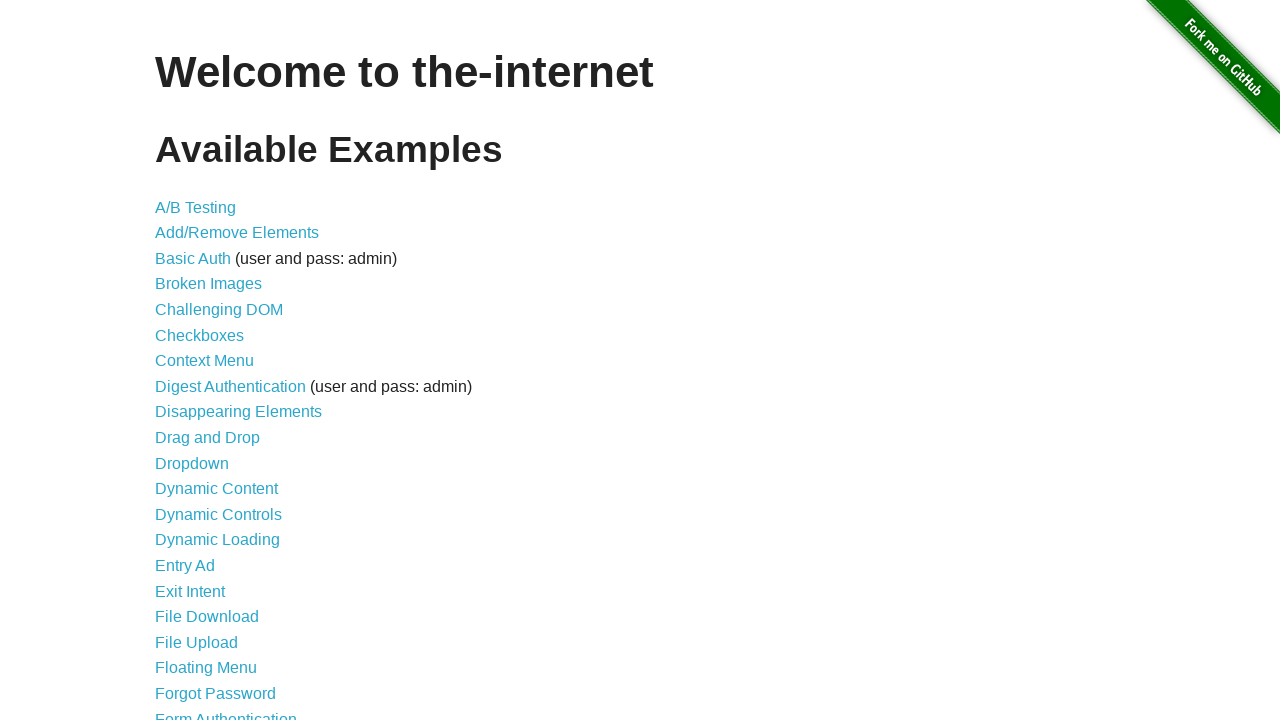

Clicked on Add/Remove Elements link at (237, 233) on a:text('Add/Remove Elements')
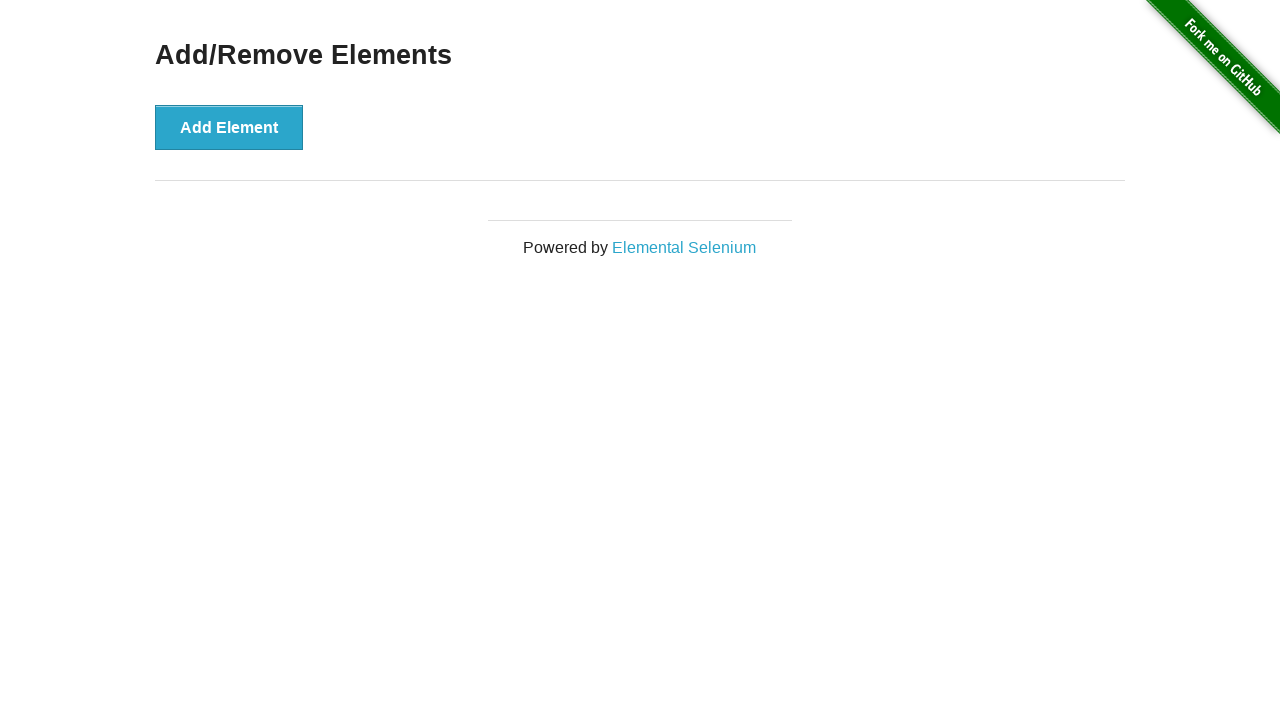

Clicked the Add Element button at (229, 127) on xpath=//div[@class='example']/button[@onclick='addElement()']
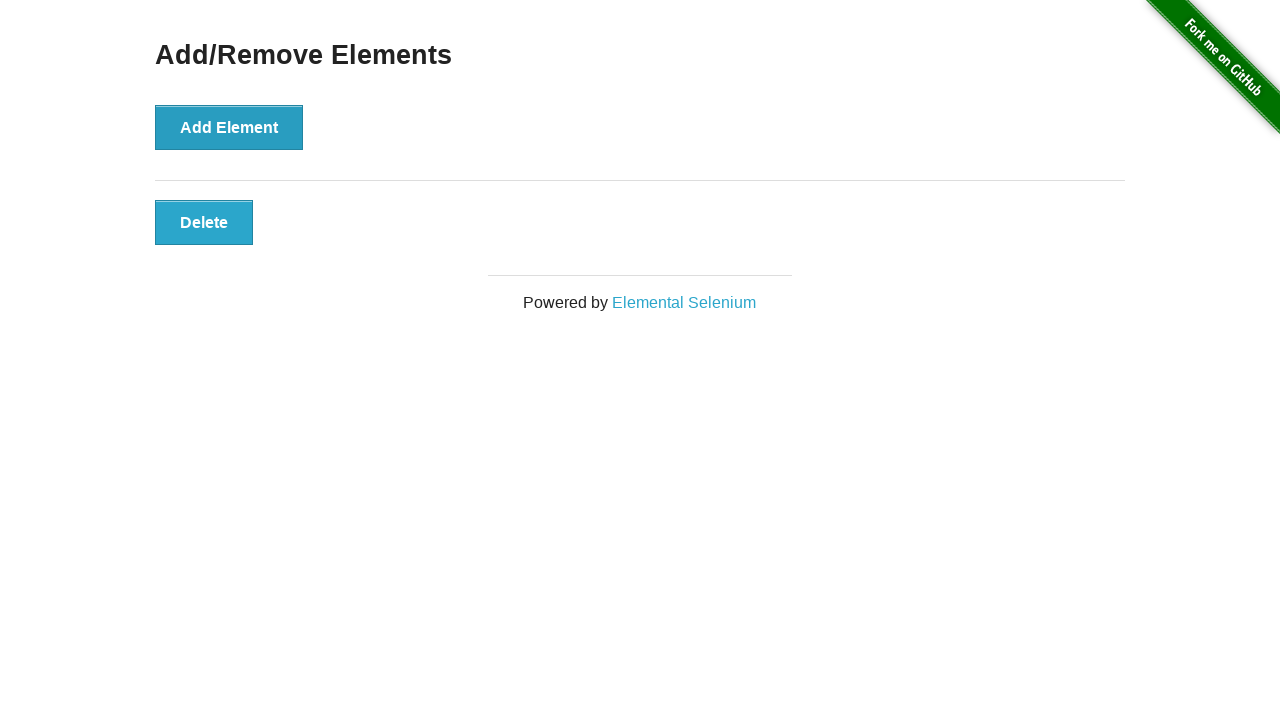

Delete button appeared after adding element
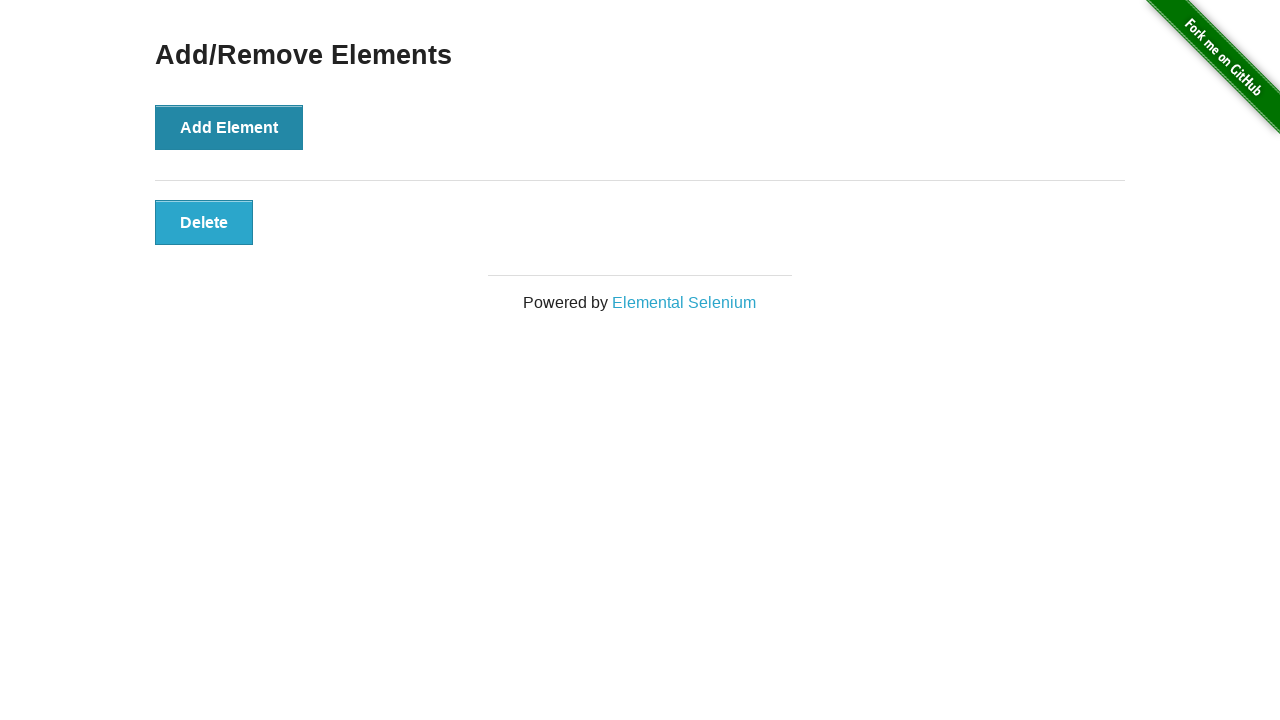

Verified Add Element button text is correct
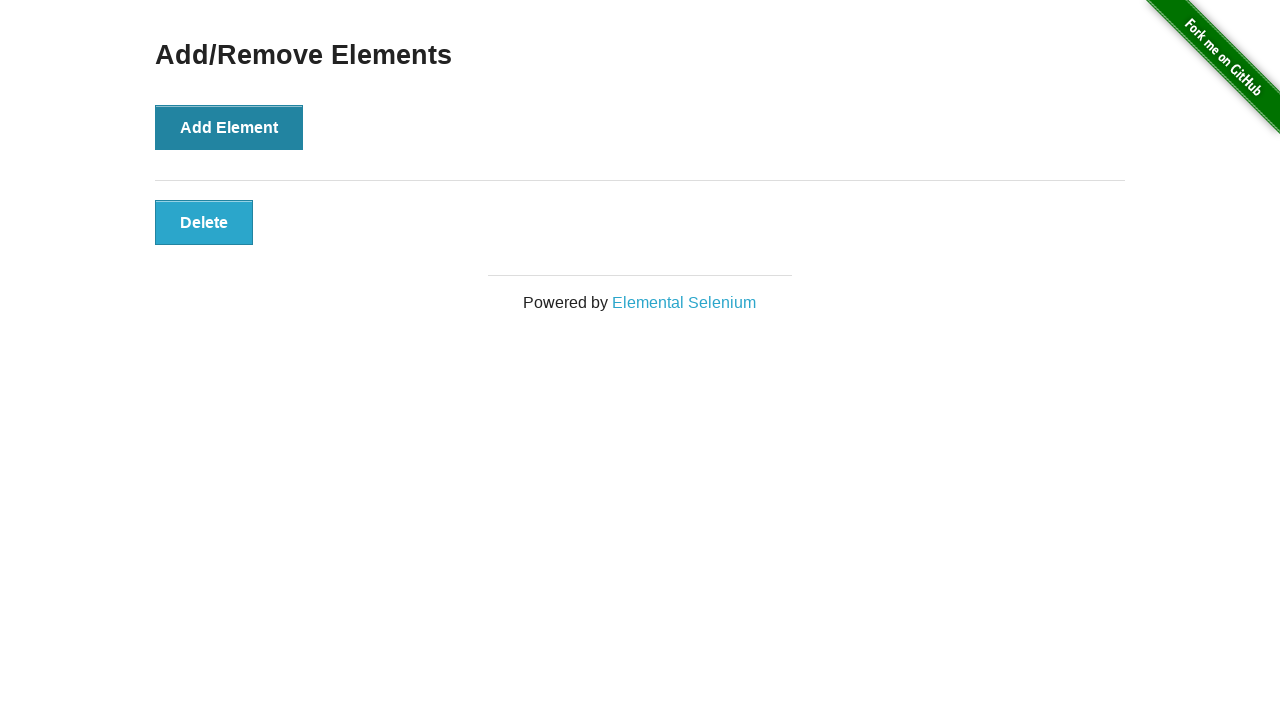

Verified Delete button text is correct
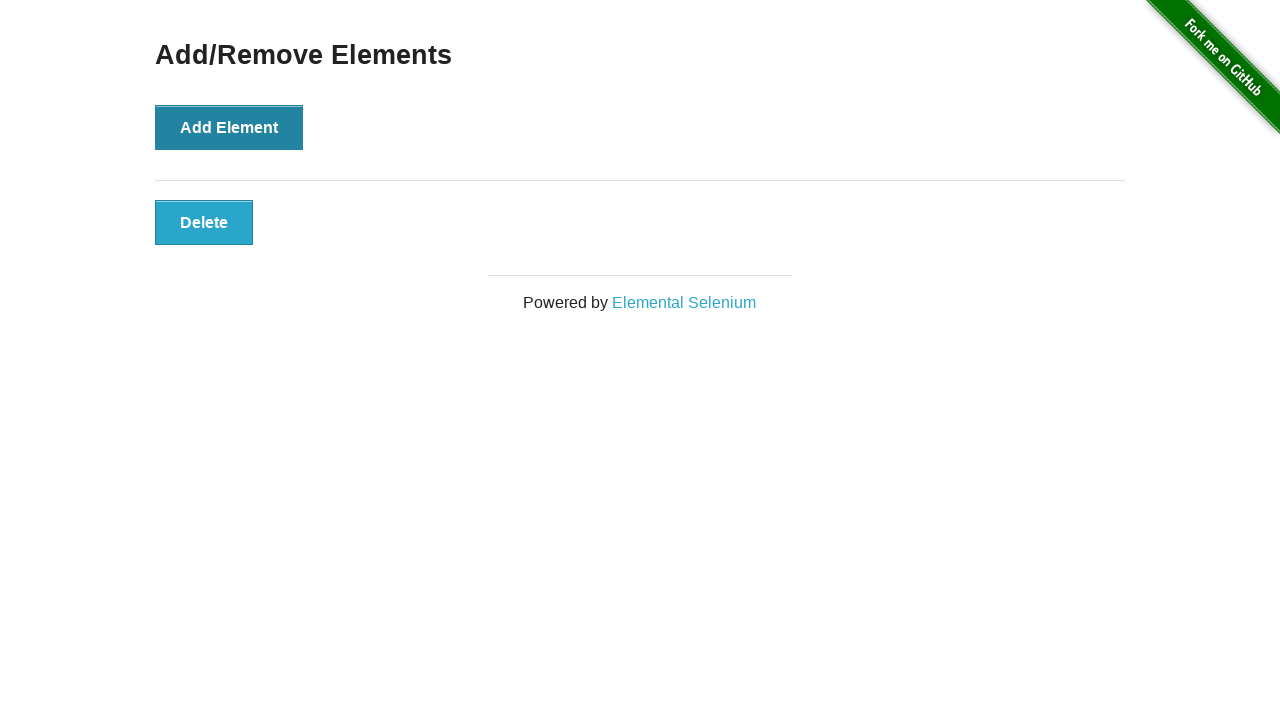

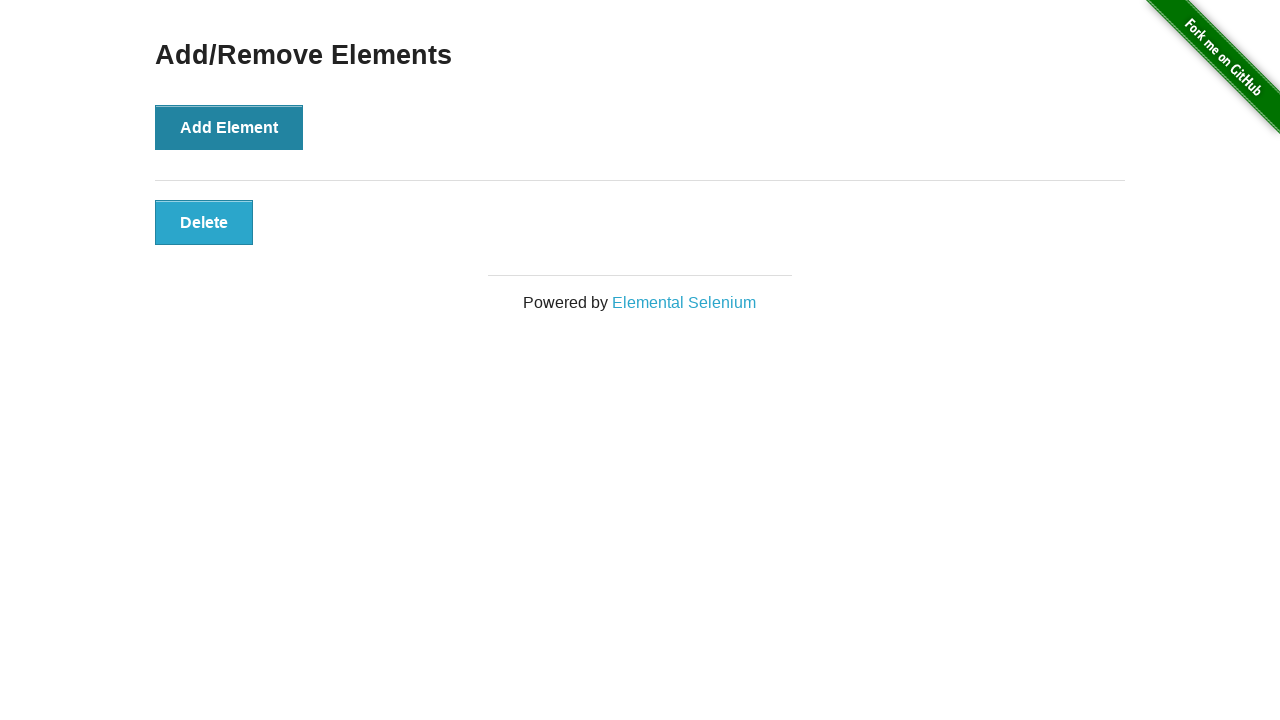